Tests the profile page behavior when not logged in by clicking on the "not logged in" label element on the DemoQA website.

Starting URL: https://demoqa.com/profile

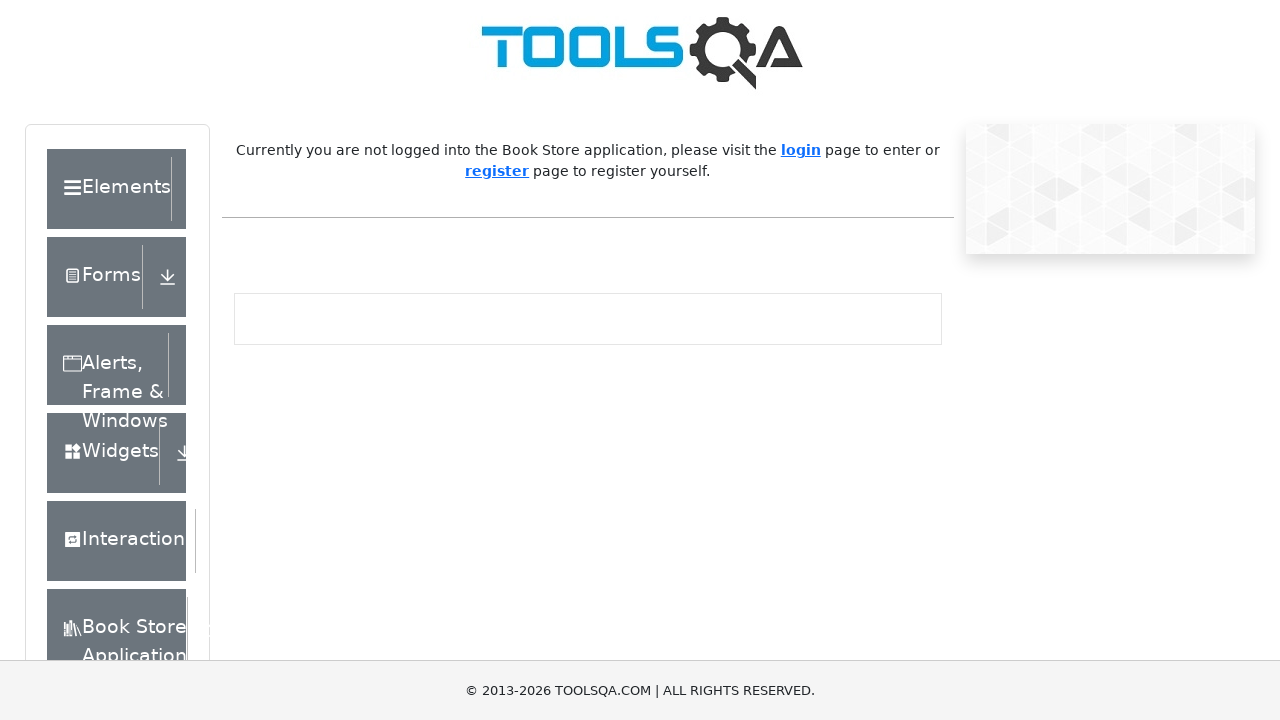

Navigated to DemoQA profile page
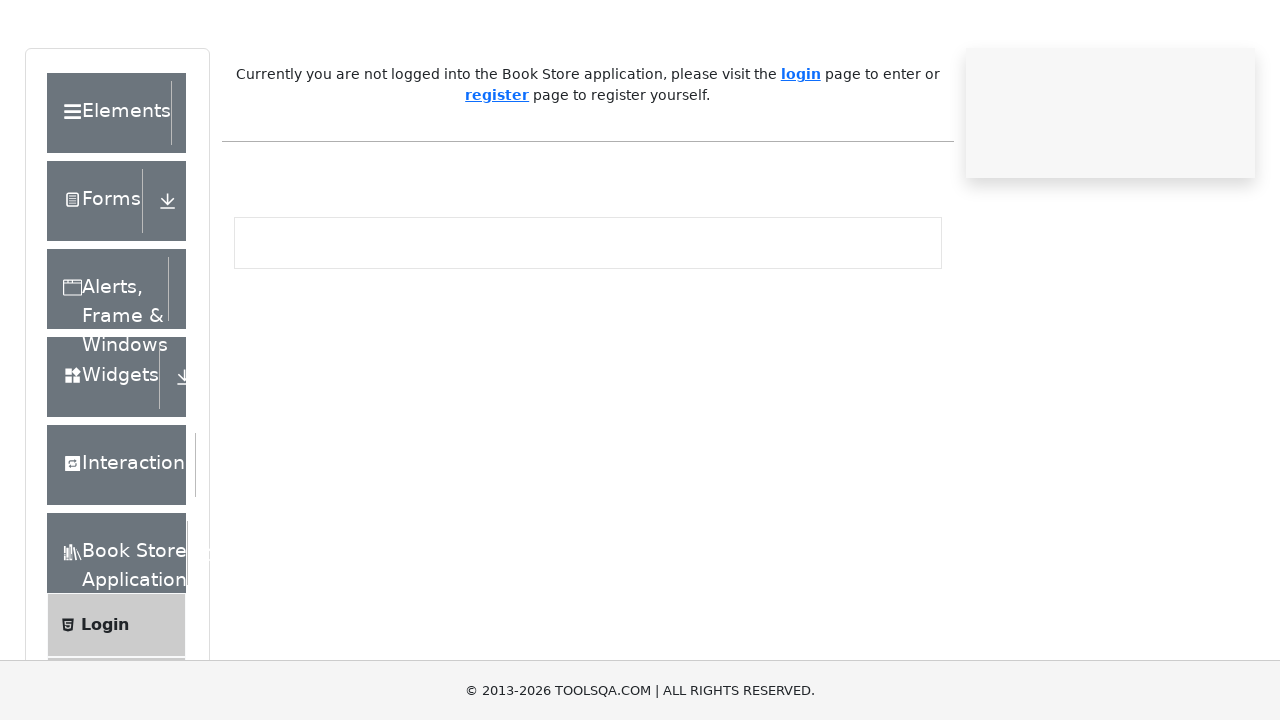

Clicked on the 'not logged in' label element at (588, 161) on label#notLoggin-label
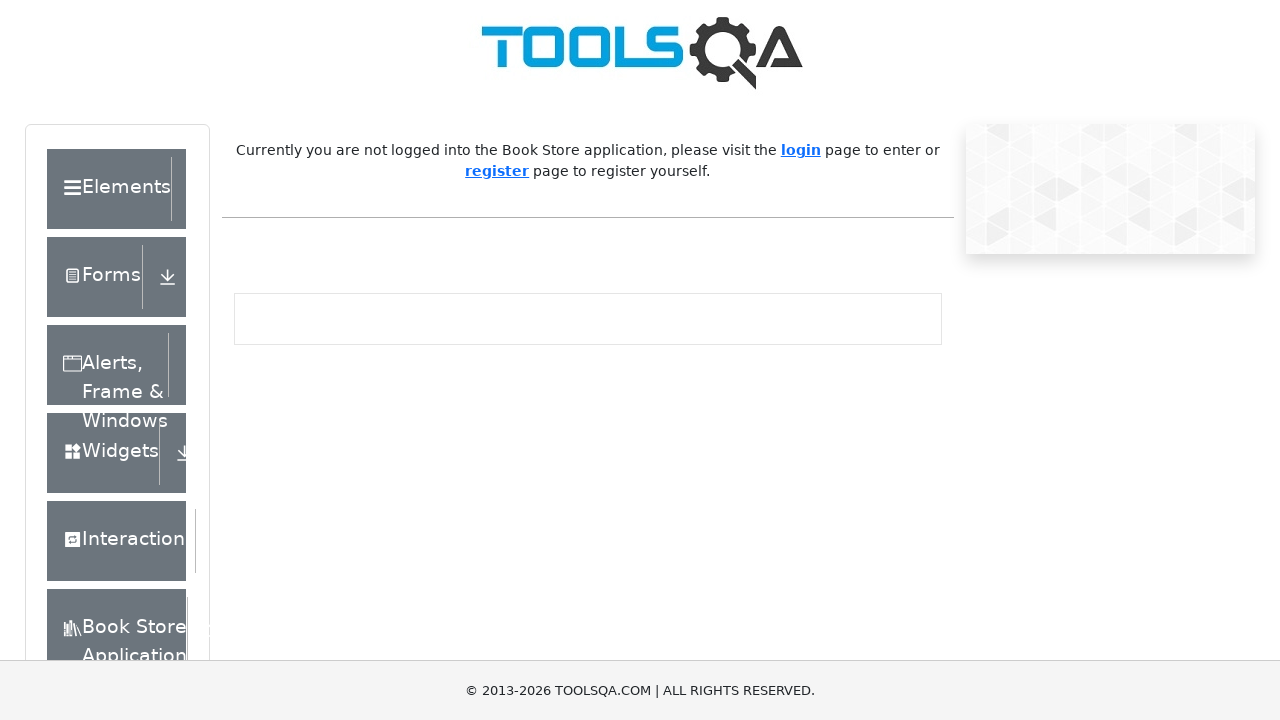

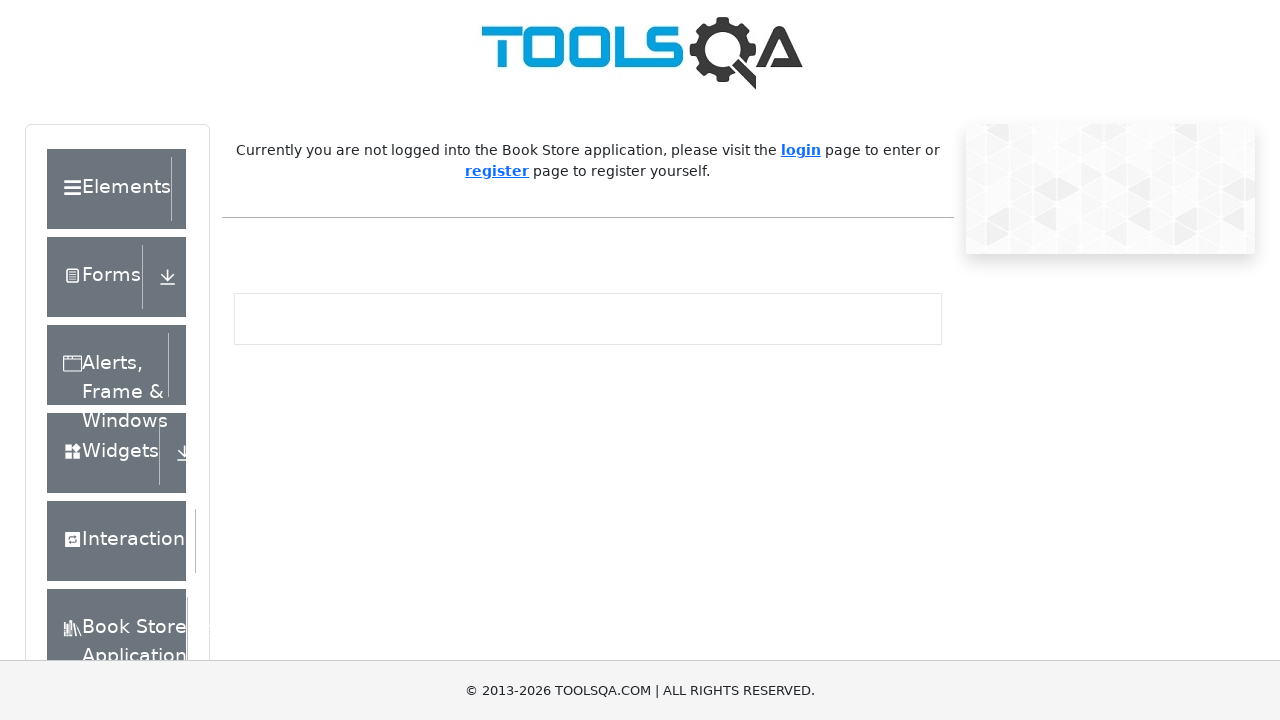